Tests JavaScript confirm dialog by triggering it, verifying its text, and dismissing it

Starting URL: https://automationfc.github.io/basic-form/index.html

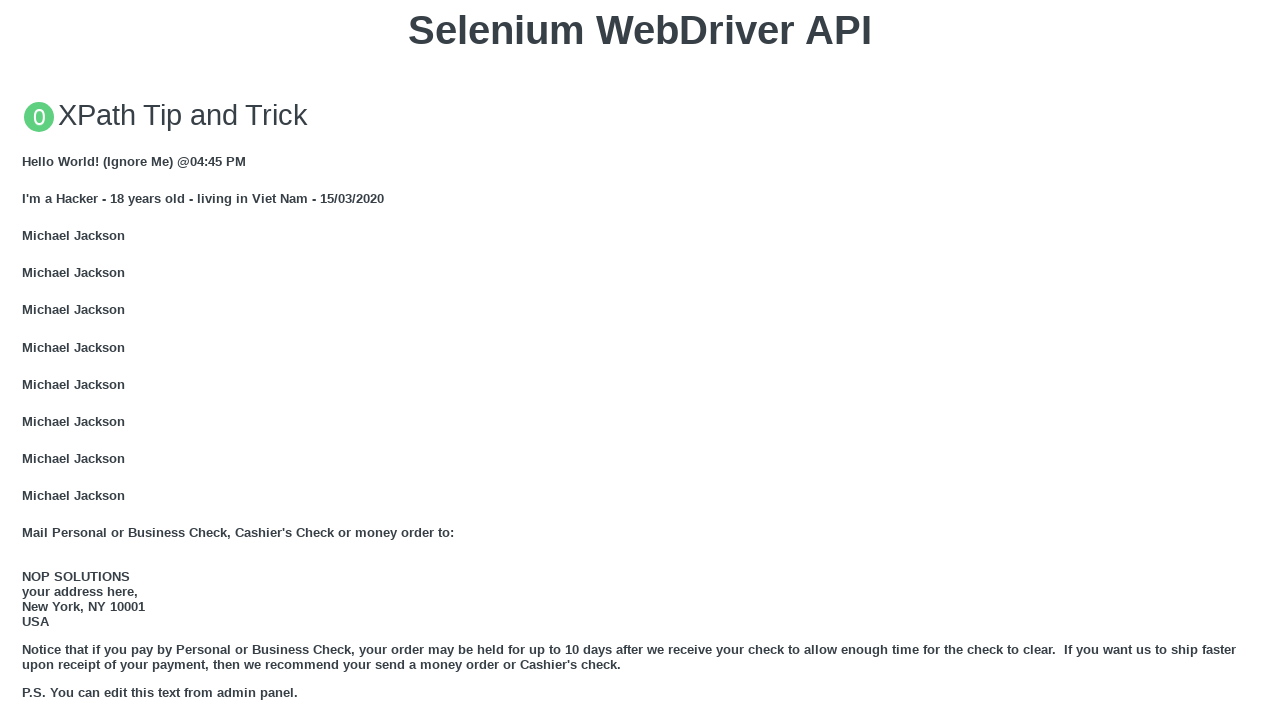

Clicked button to trigger JavaScript confirm dialog at (640, 360) on xpath=//button[text()='Click for JS Confirm']
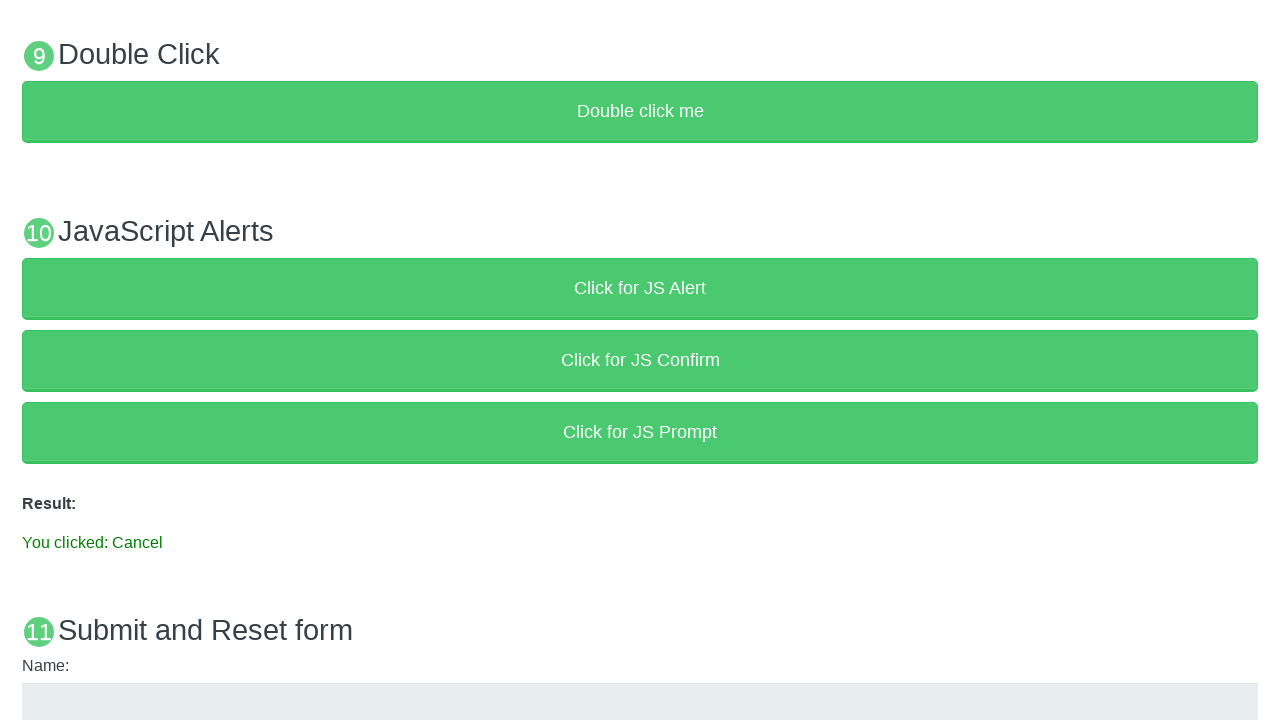

Set up dialog handler to dismiss the confirm dialog
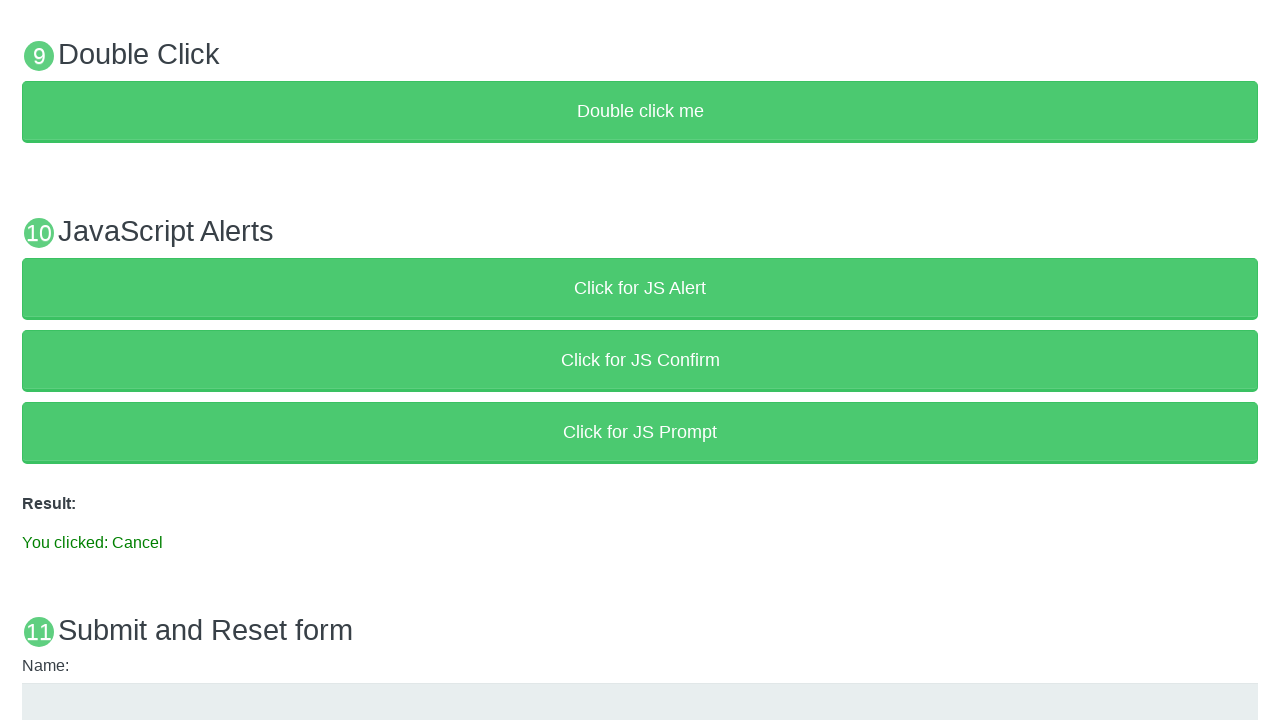

Waited for result text element to appear
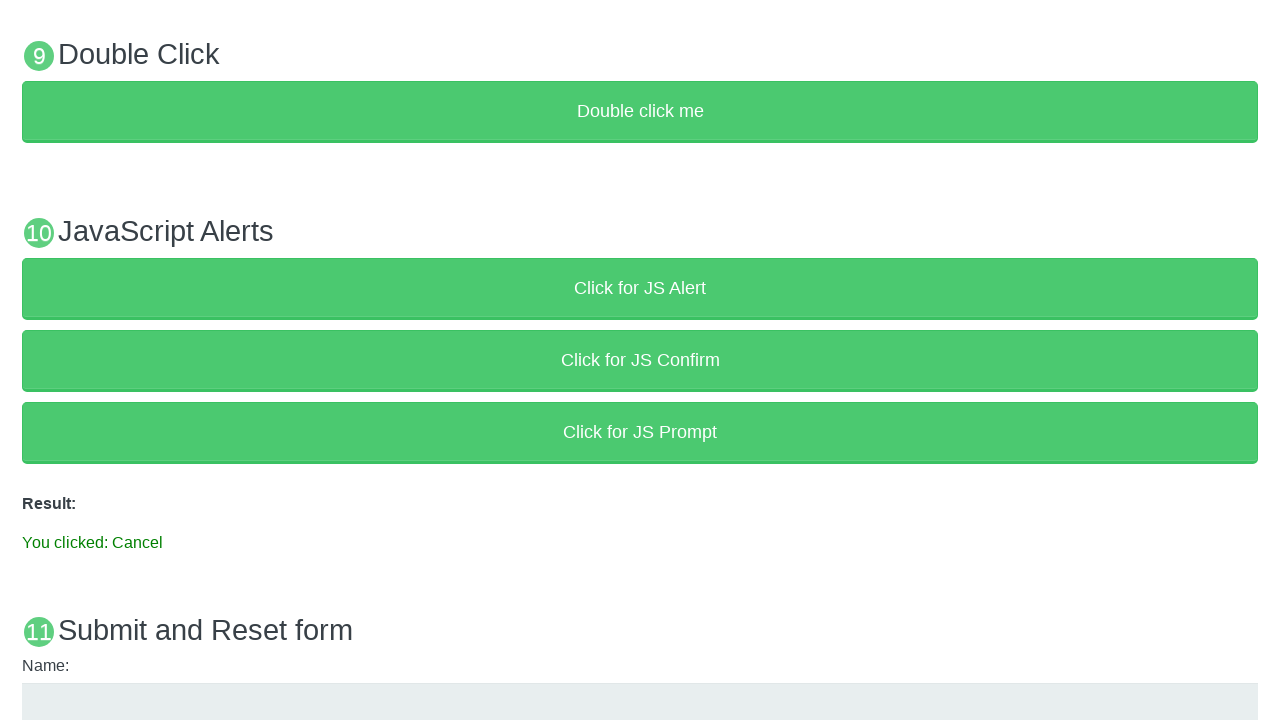

Verified that result text contains 'You clicked: Cancel'
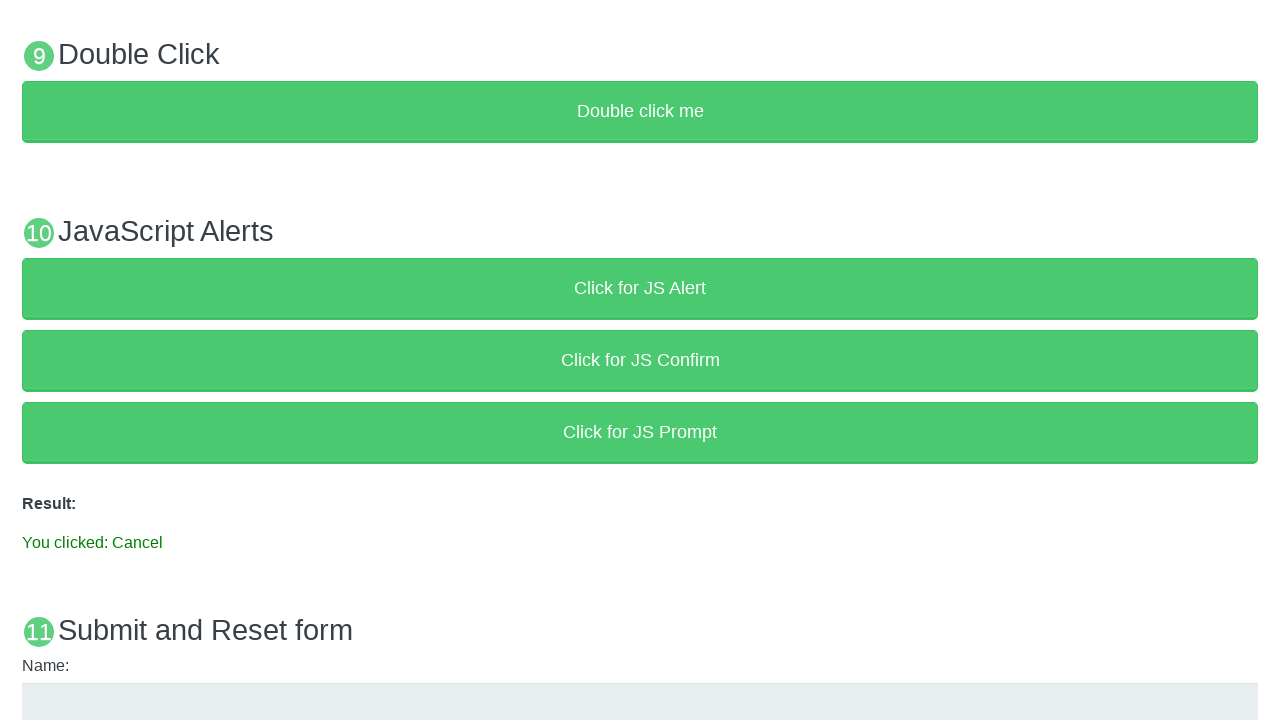

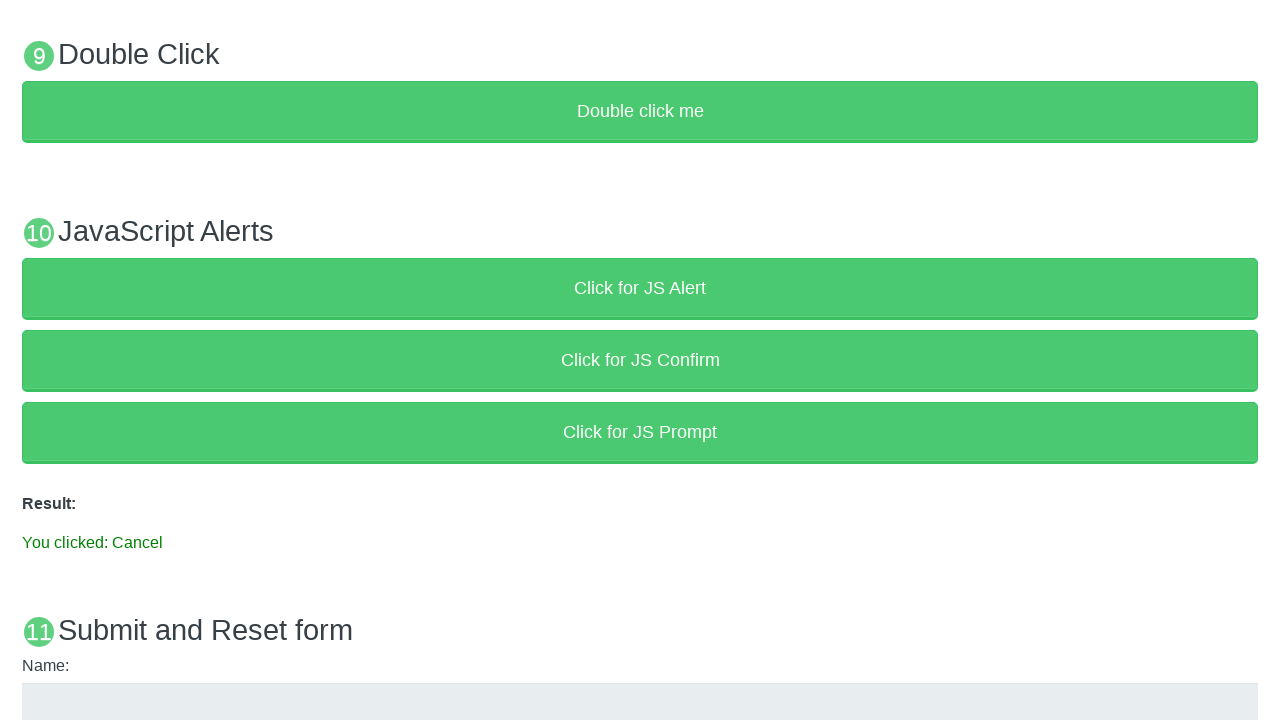